Navigates to the Selenium course content page and verifies that the contact/address information element is displayed on the page.

Starting URL: http://greenstech.in/selenium-course-content.html

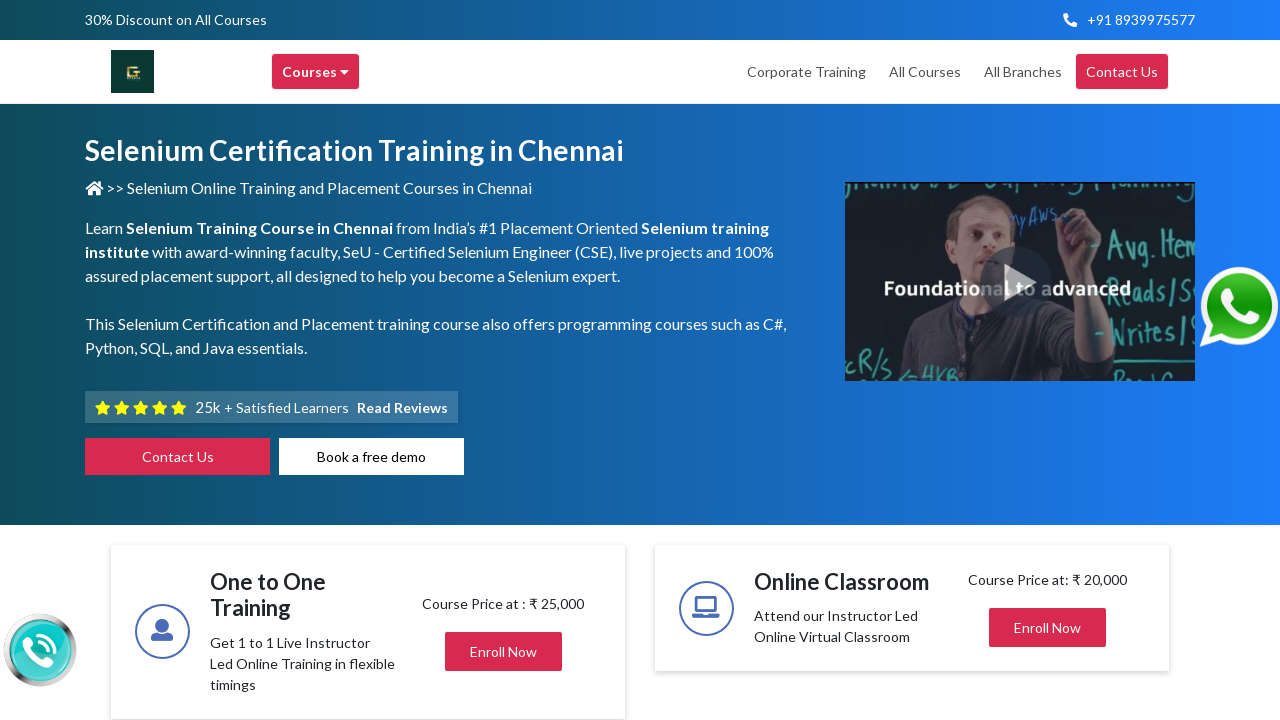

Waited for the third contact/address information element to load on Selenium course content page
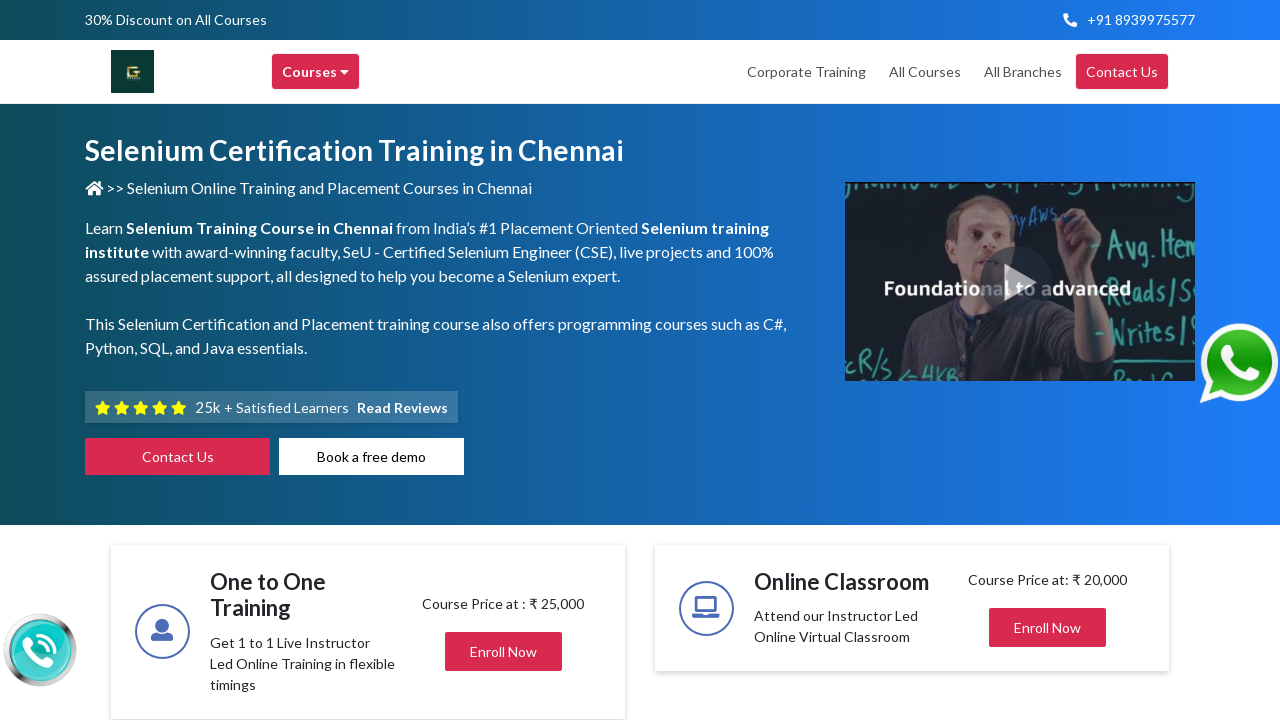

Located the address element using CSS selector
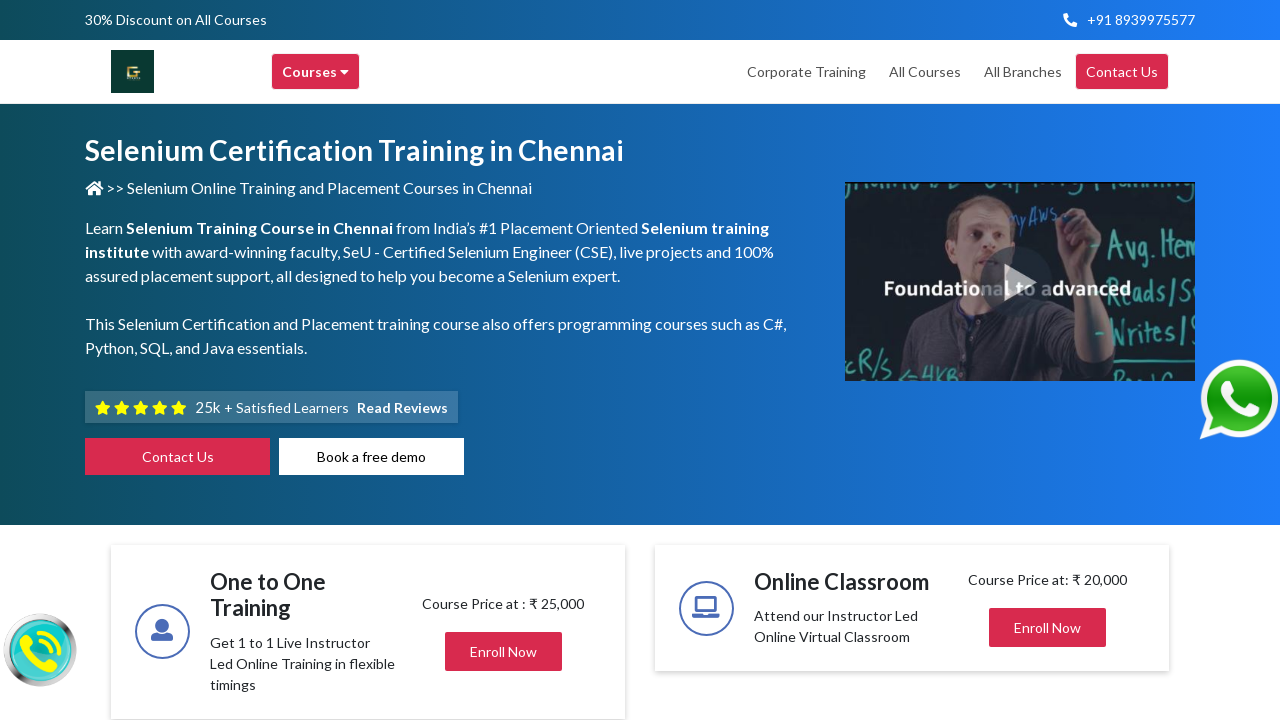

Verified that the contact/address information element is visible on the page
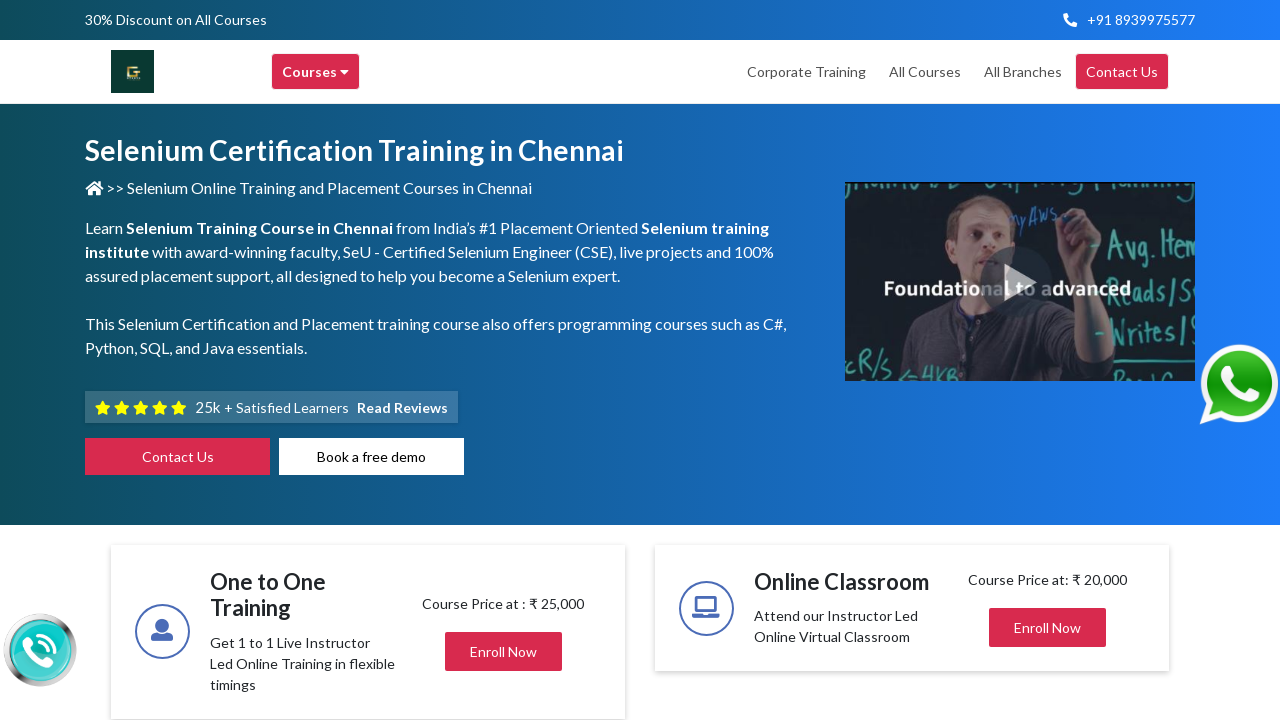

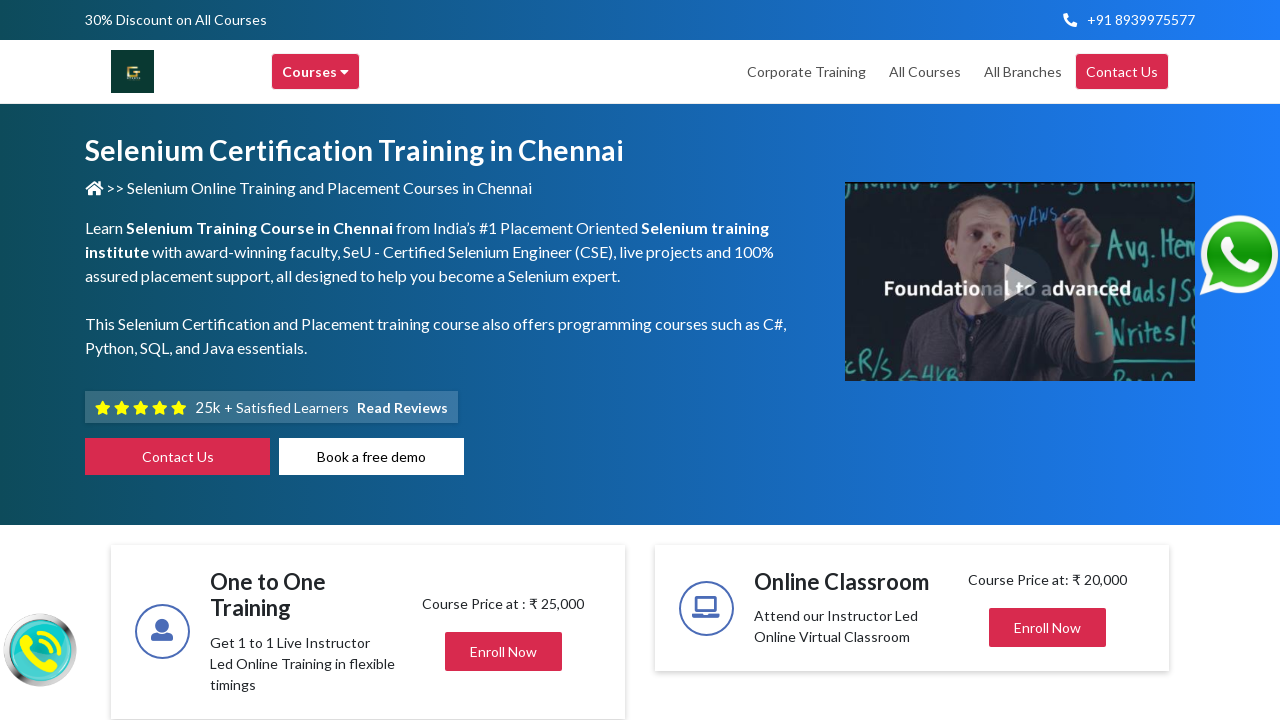